Navigates to a blog post and triggers the browser's print functionality to save the page as a PDF

Starting URL: https://www.deskriders.dev/posts/1639863087-python-selenium/

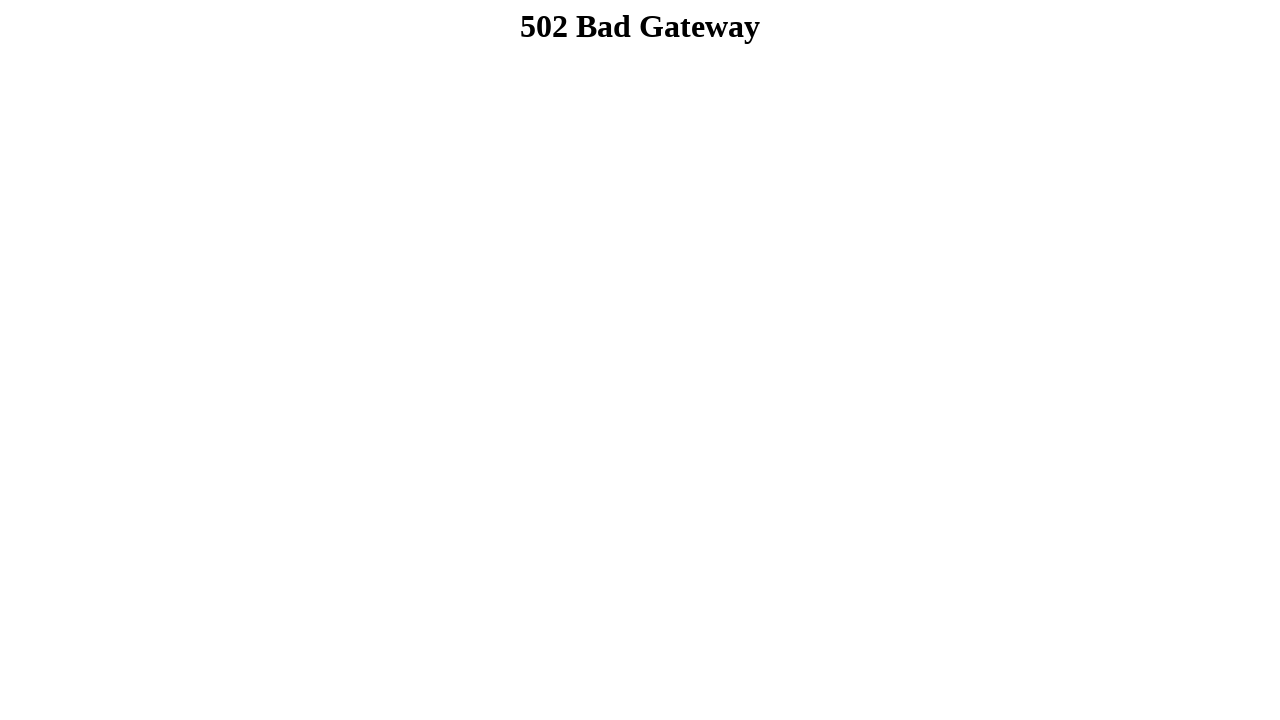

Navigated to blog post about Python Selenium
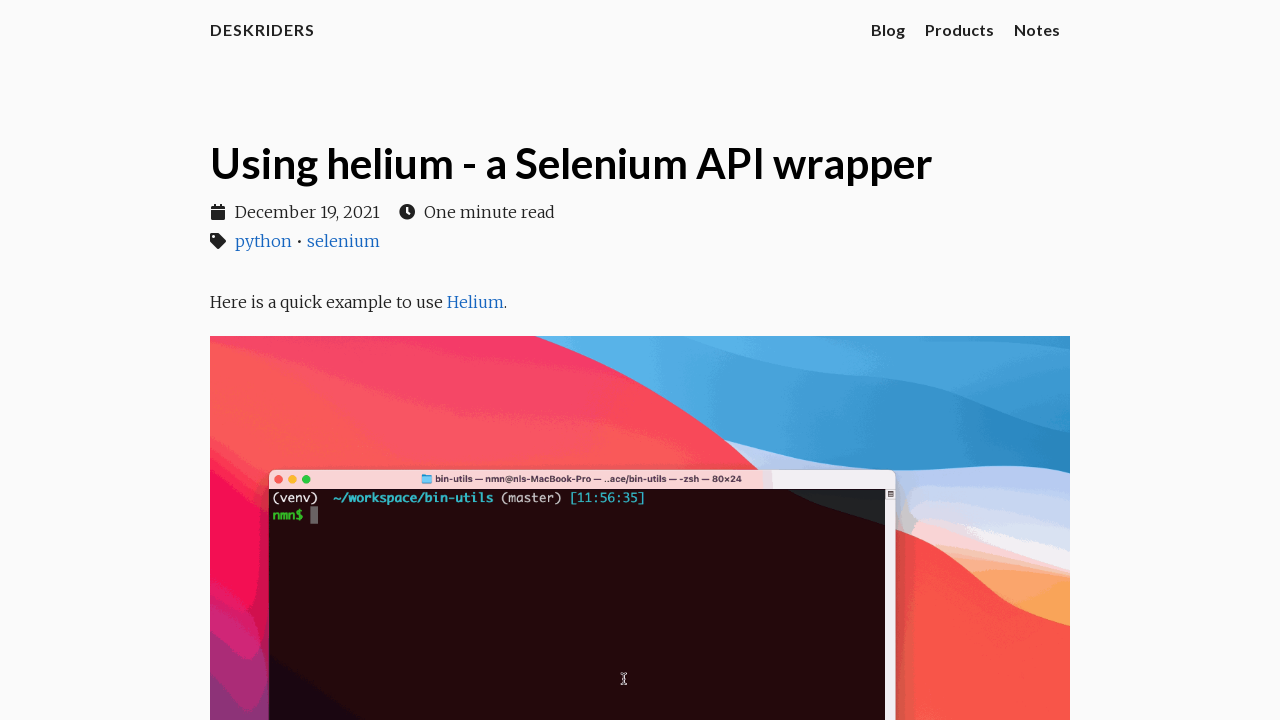

Triggered browser print dialog to save page as PDF
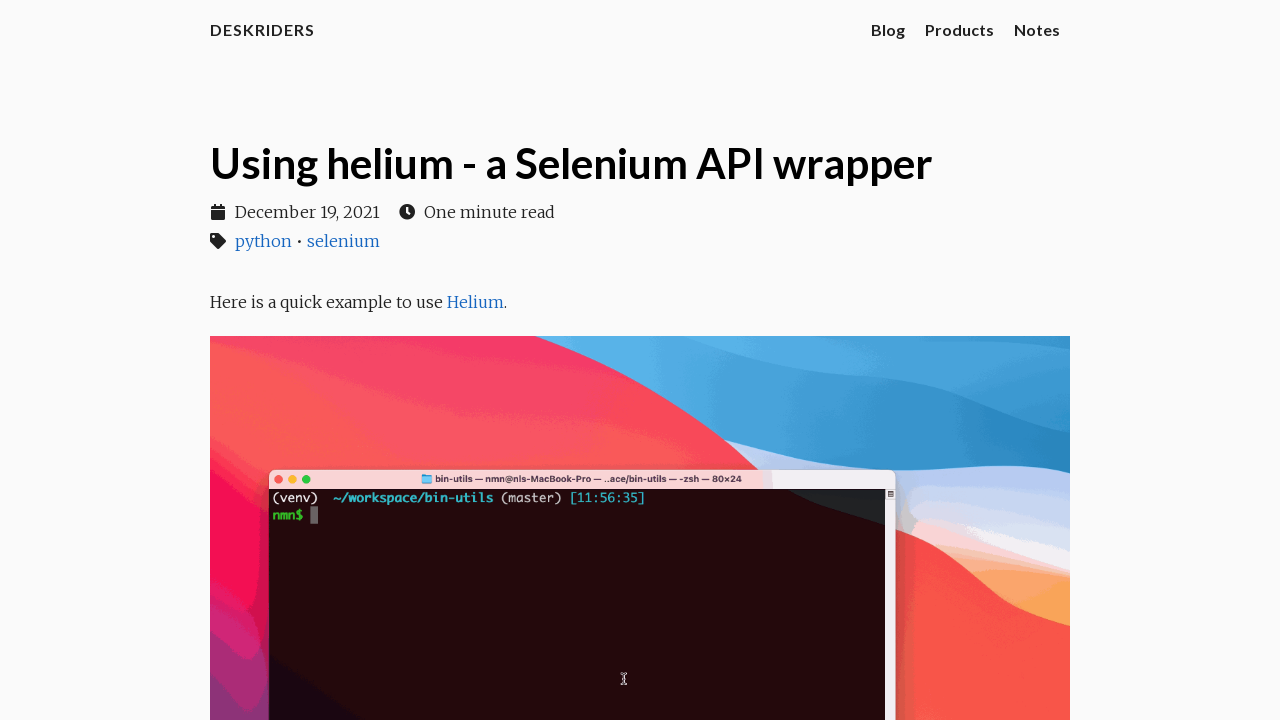

Waited for print dialog to process
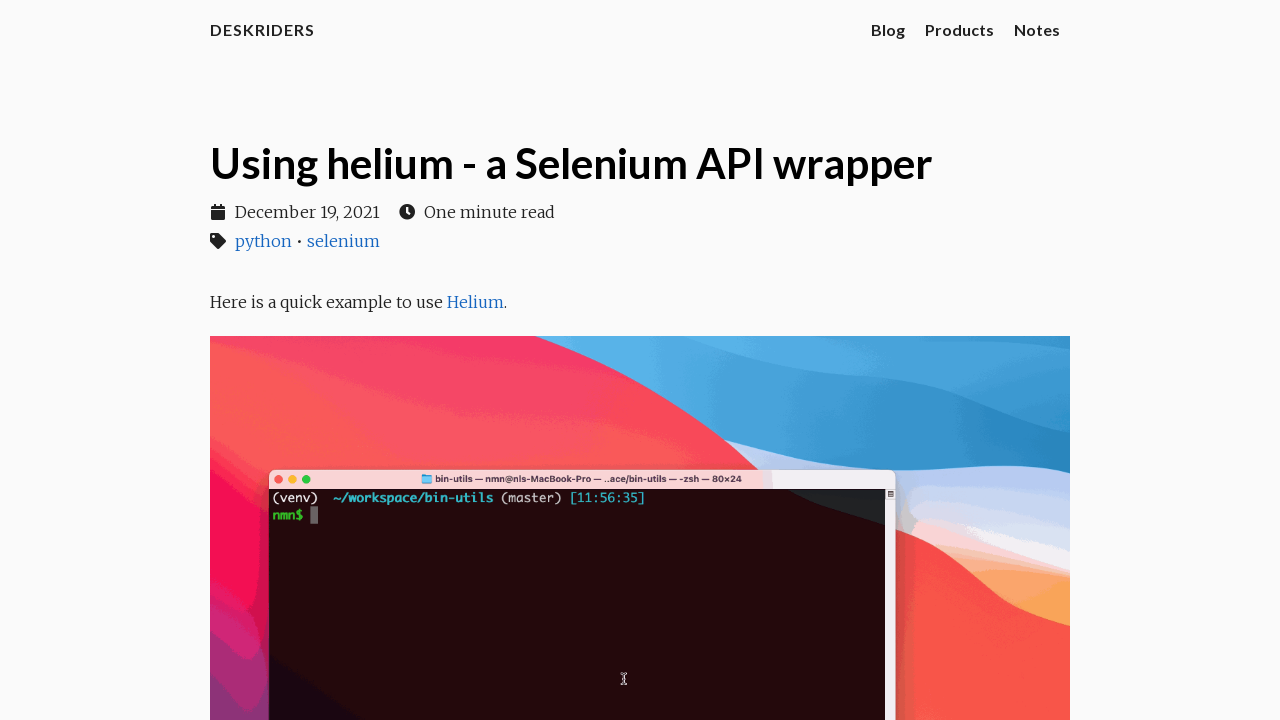

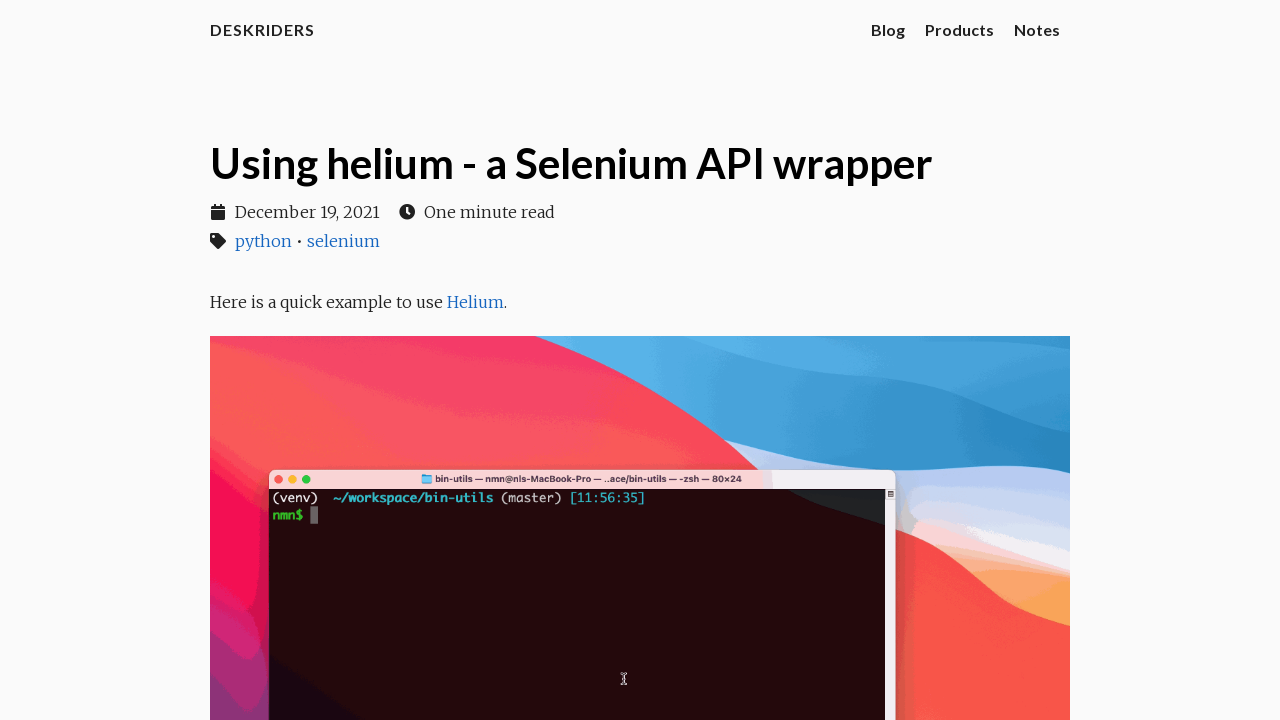